Filters products by JavaScript category and verifies the breadcrumb shows JavaScript

Starting URL: https://practice.automationtesting.in/shop/

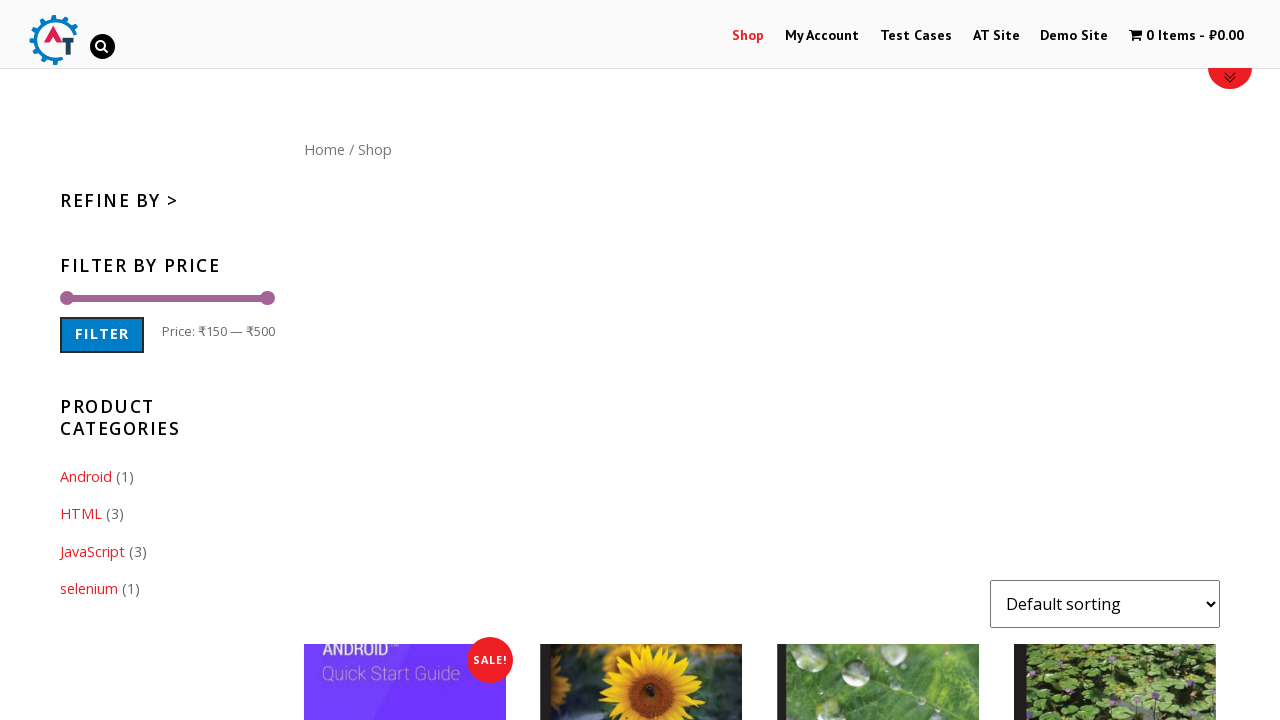

Clicked on JavaScript category filter at (92, 551) on .cat-item-21 > a
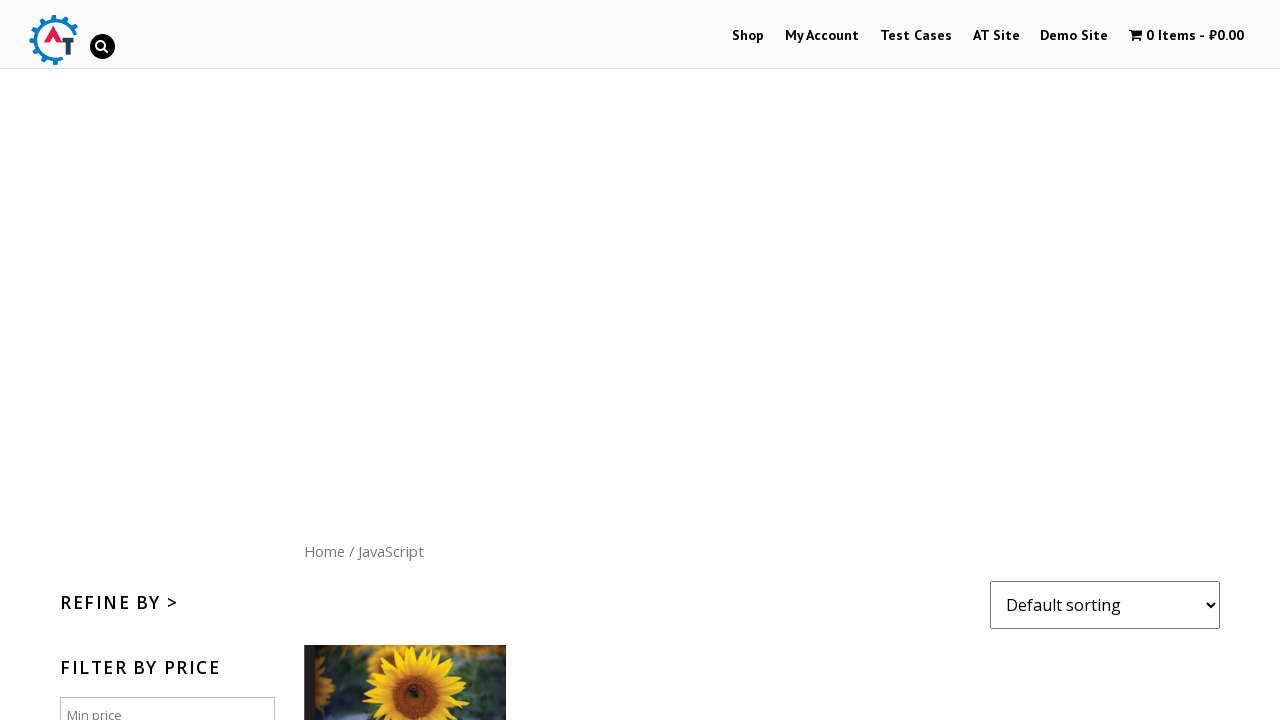

Breadcrumb loaded showing JavaScript category
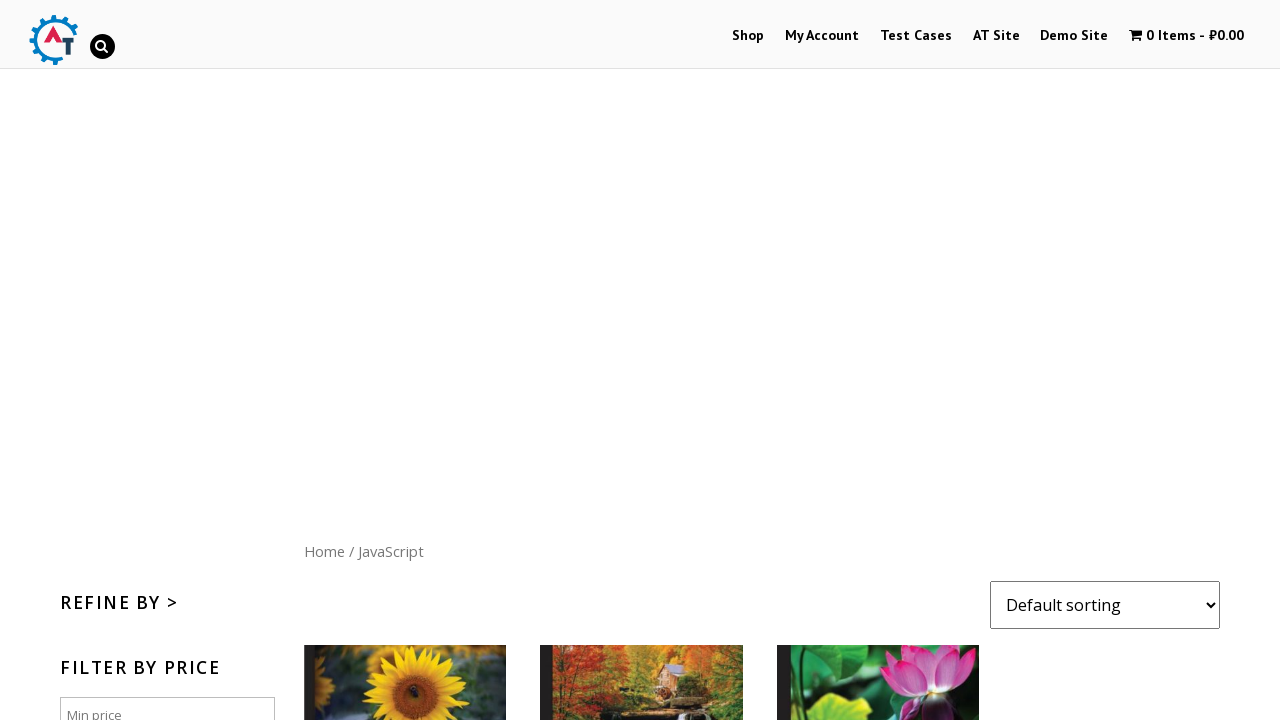

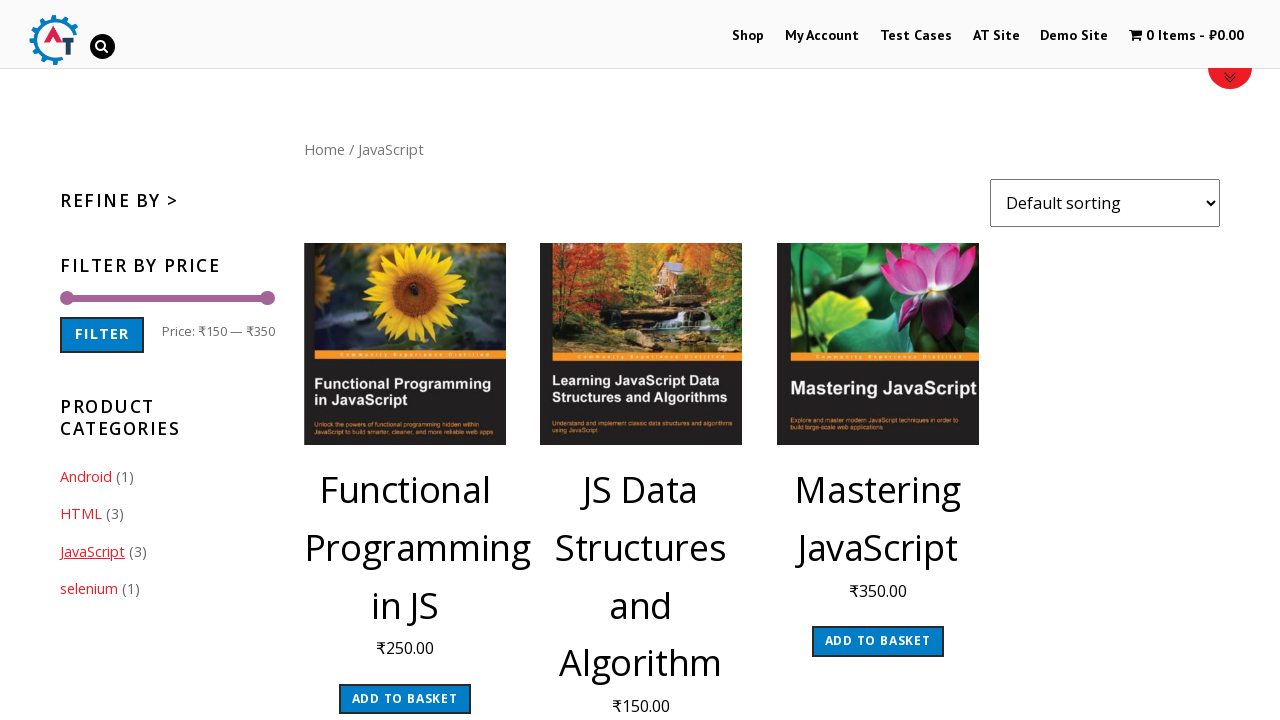